Tests the About Me section of a portfolio website by verifying it contains expected information about education (Computer Science major, George Mason University) and country of origin (Vietnam).

Starting URL: https://adentran.vercel.app/

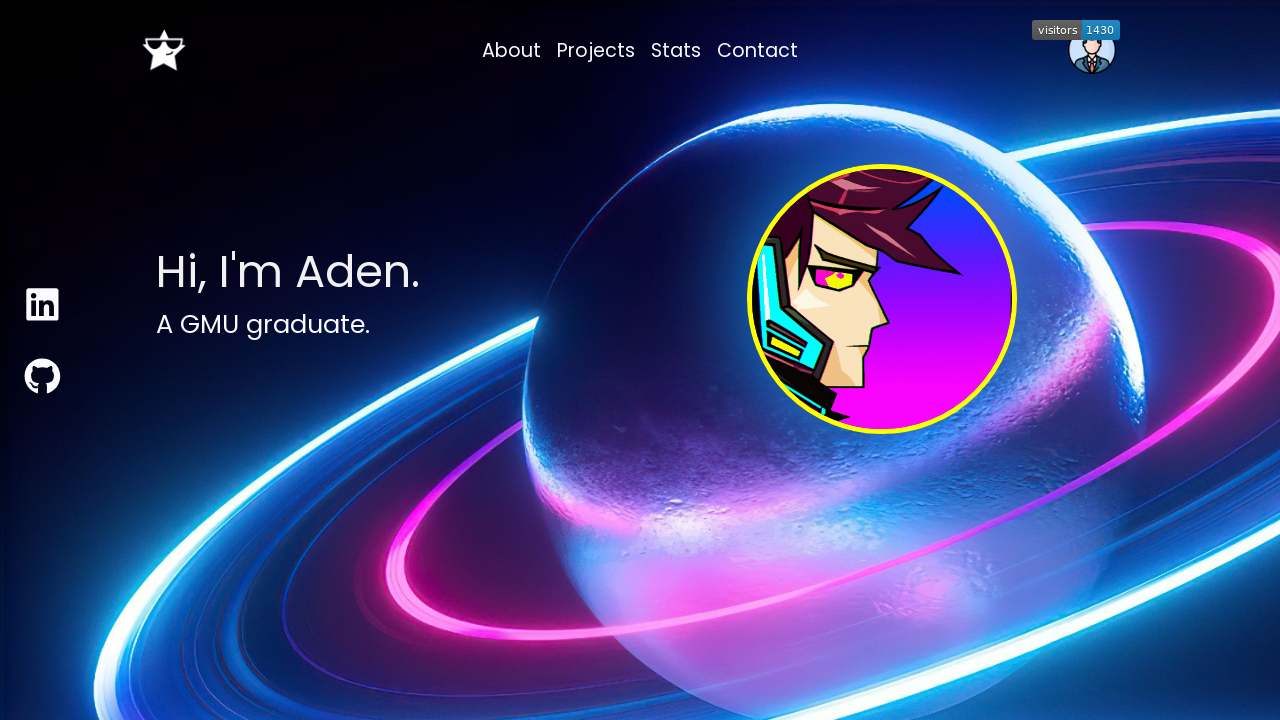

About Me section loaded and visible
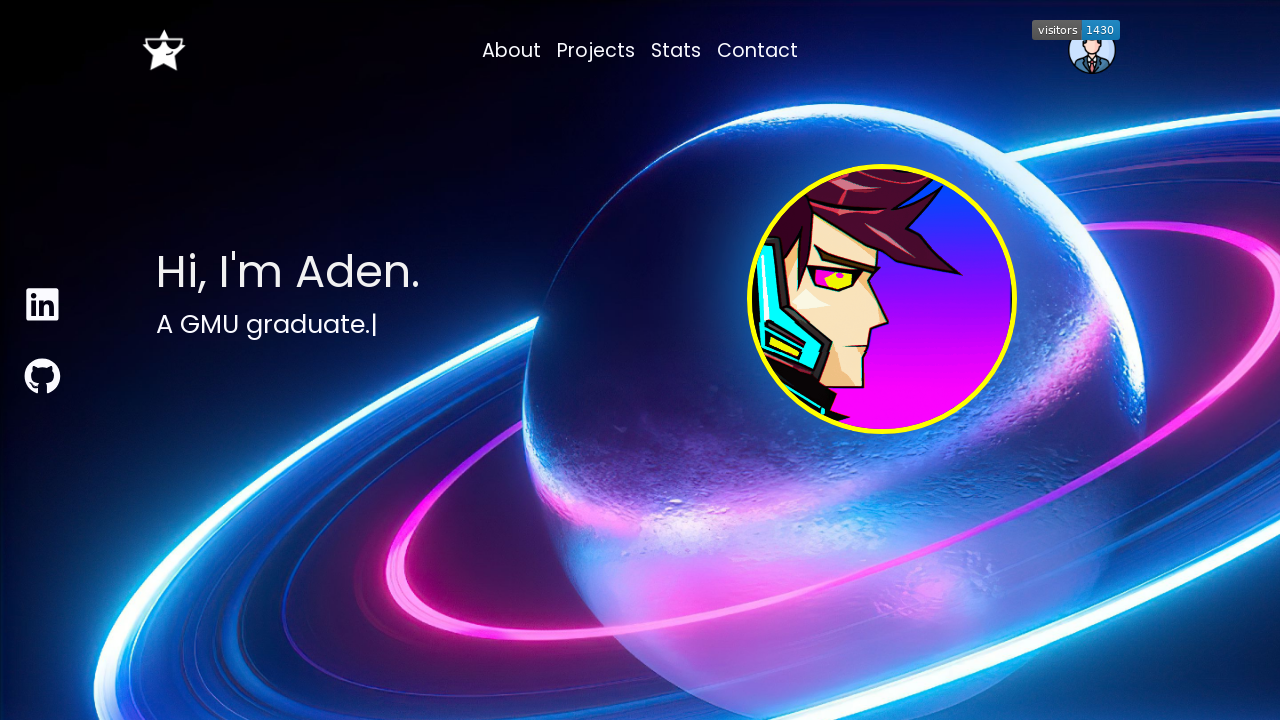

Retrieved About Me section text content
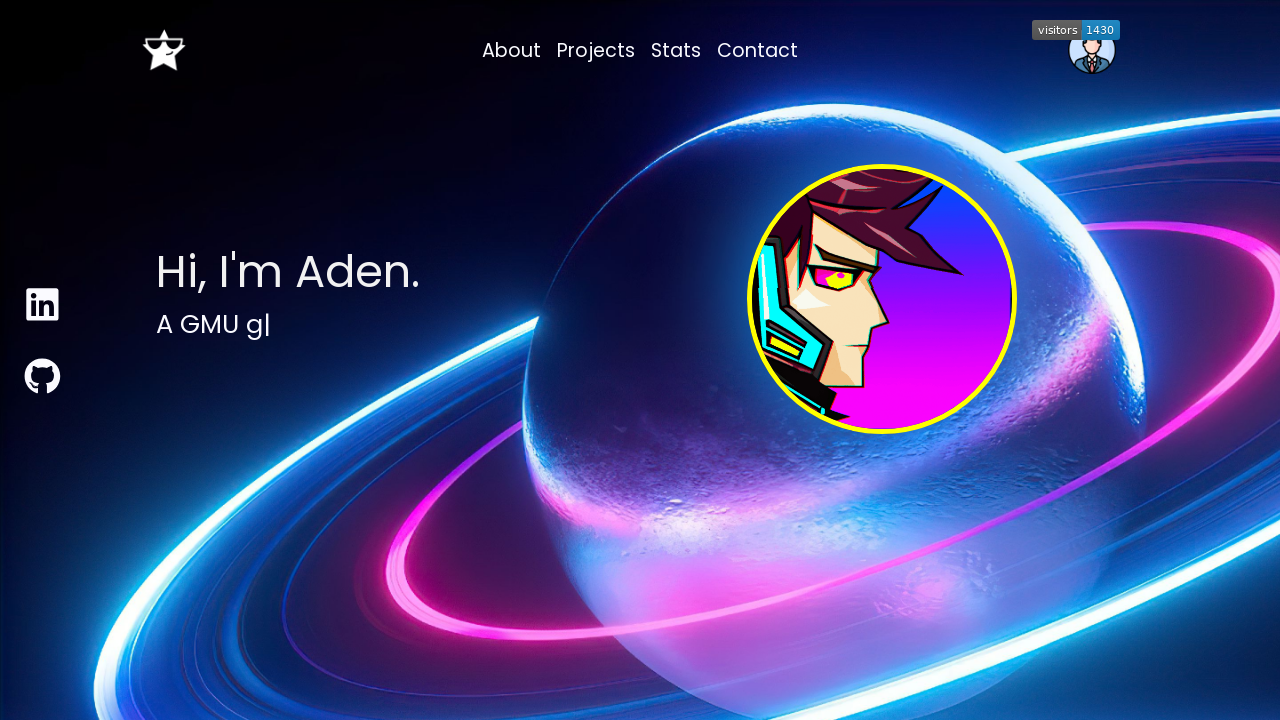

Verified 'Computer Science' is present in About Me section
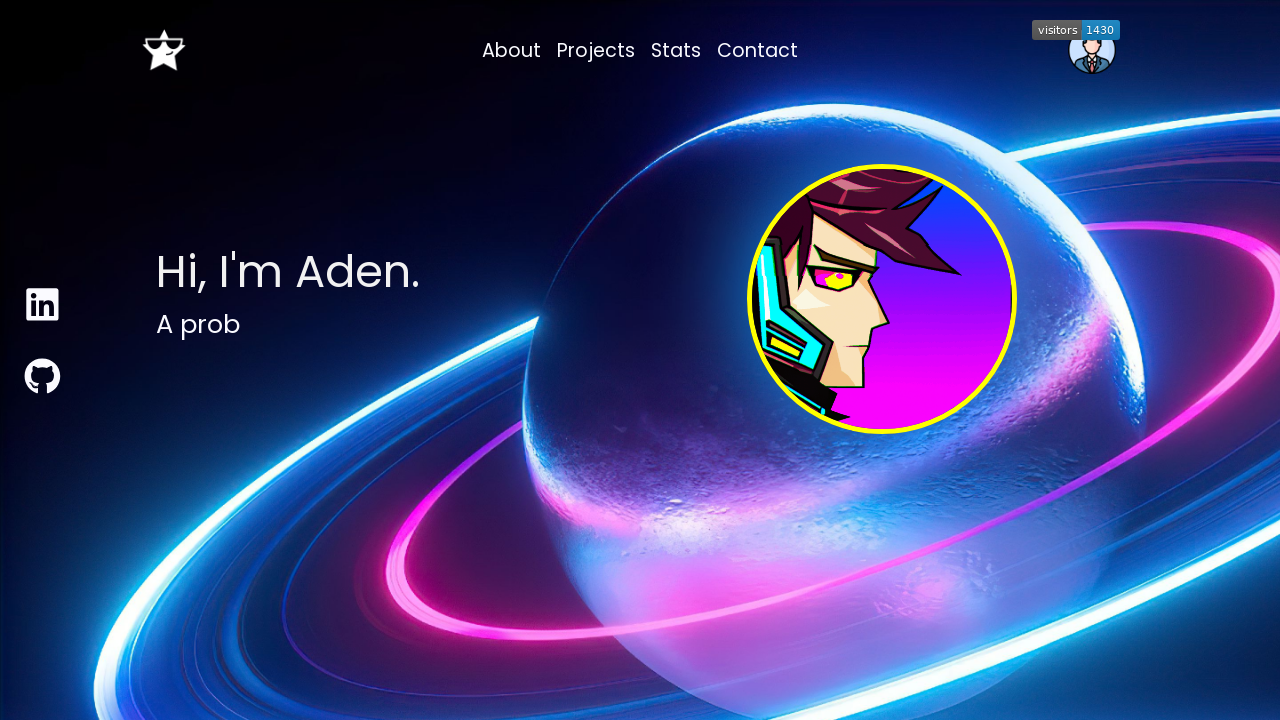

Verified 'Vietnam' is present in About Me section
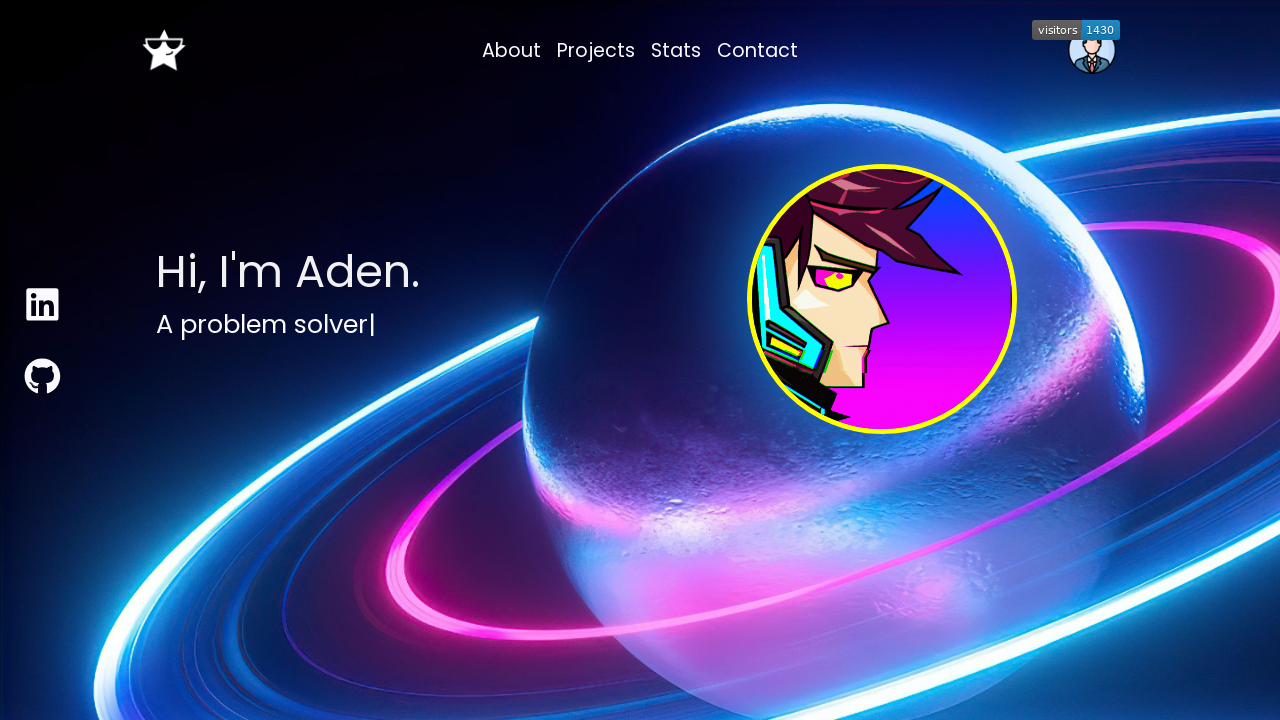

Verified 'George Mason University' is present in About Me section
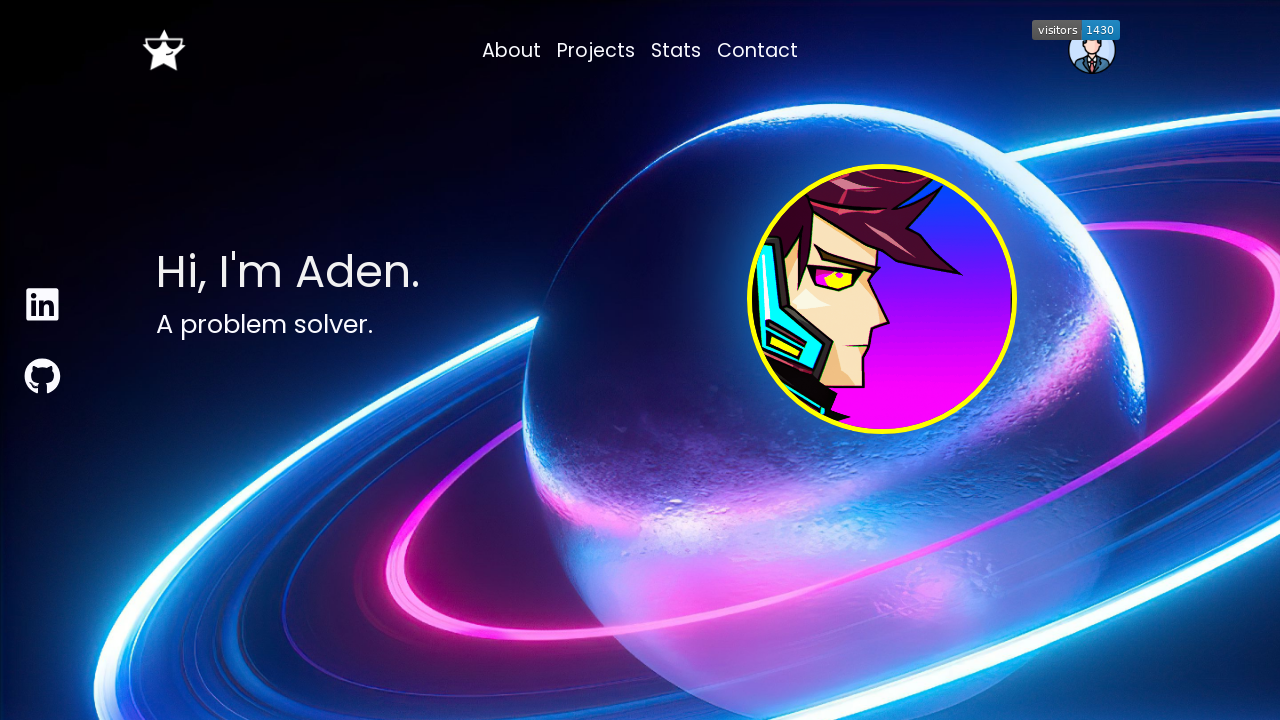

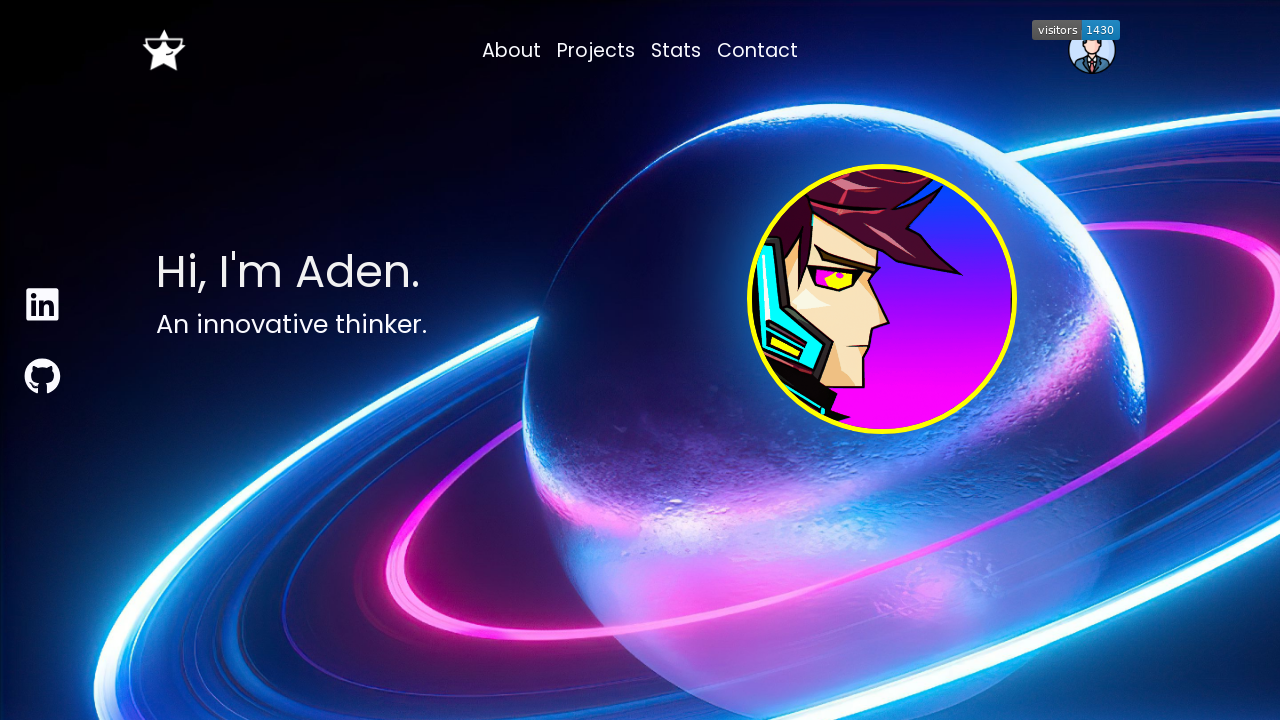